Tests a traditional HTML select menu by selecting options by value and by label, then verifying the selections

Starting URL: https://demoqa.com/select-menu

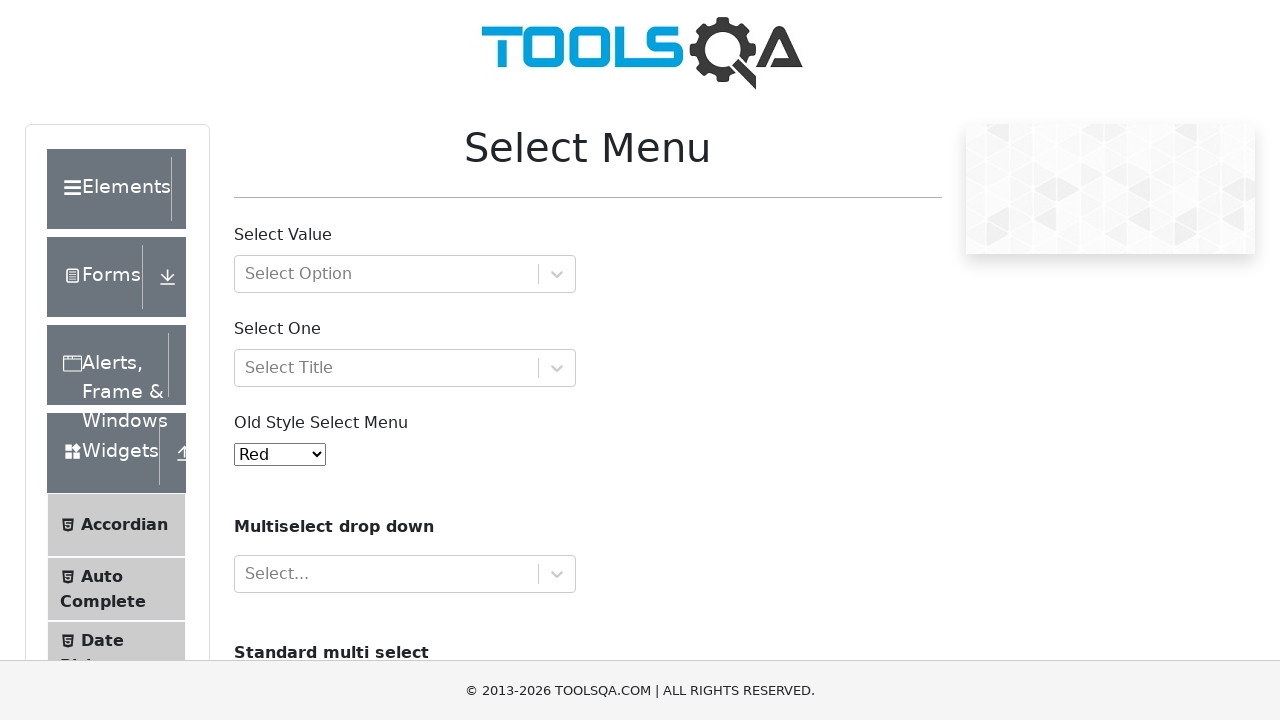

Selected option with value '1' from old-style select menu on #oldSelectMenu
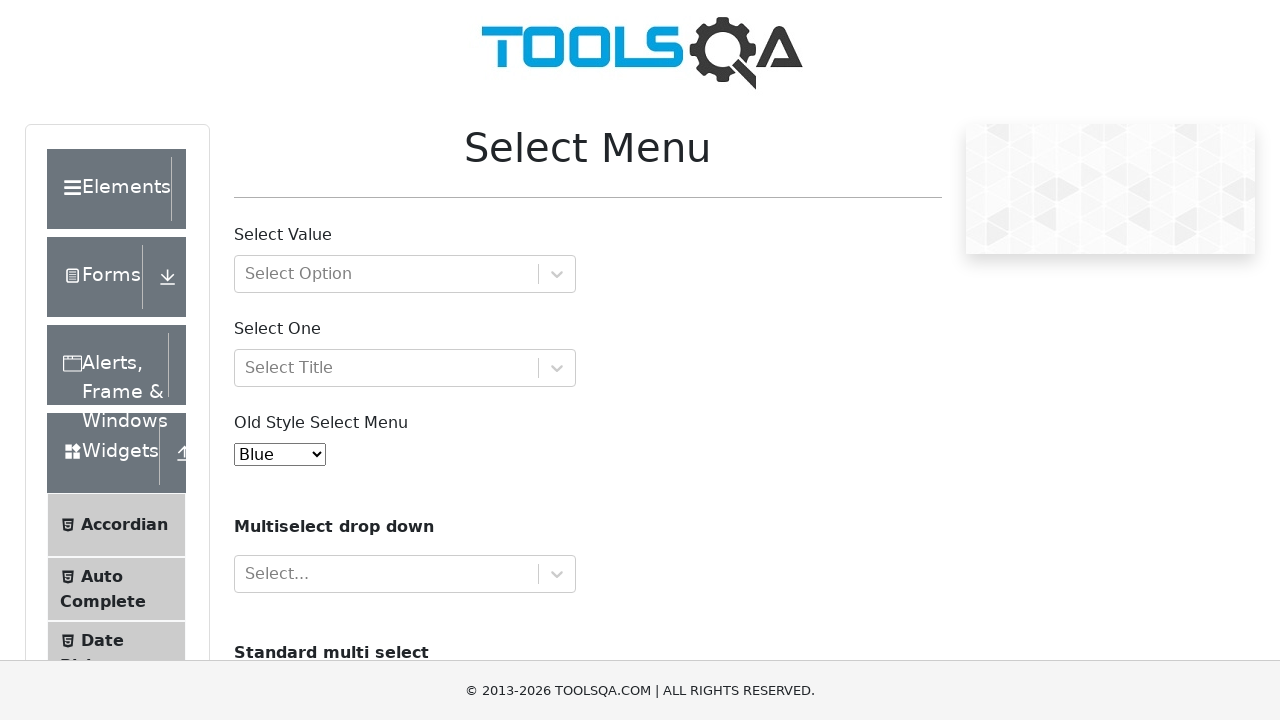

Verified that option with value '1' is selected
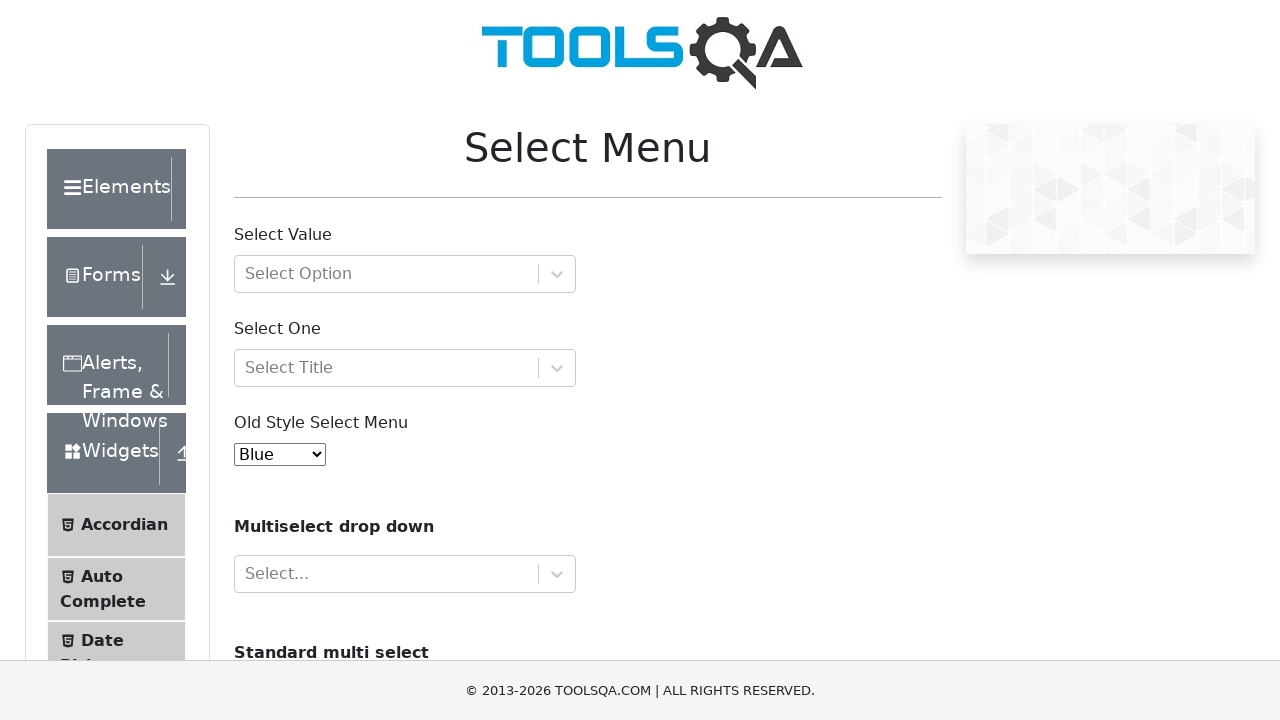

Selected option with label 'Green' from old-style select menu on #oldSelectMenu
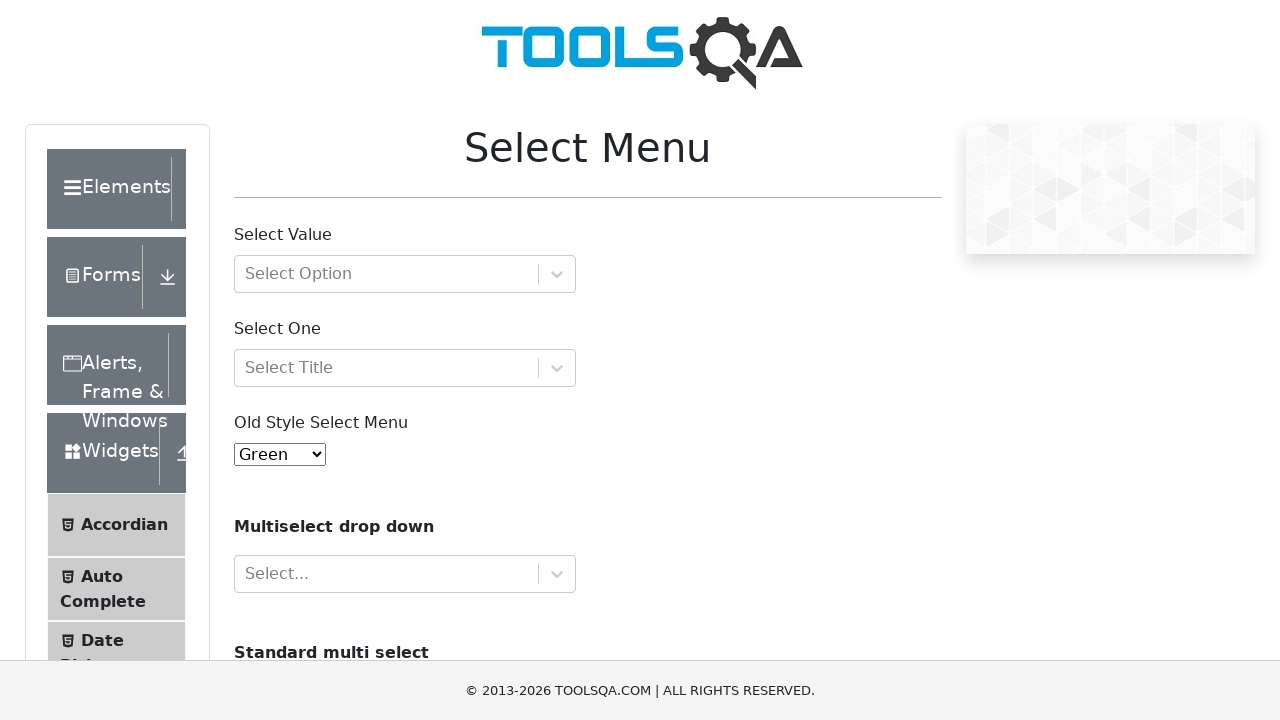

Verified that the new selection has value '2'
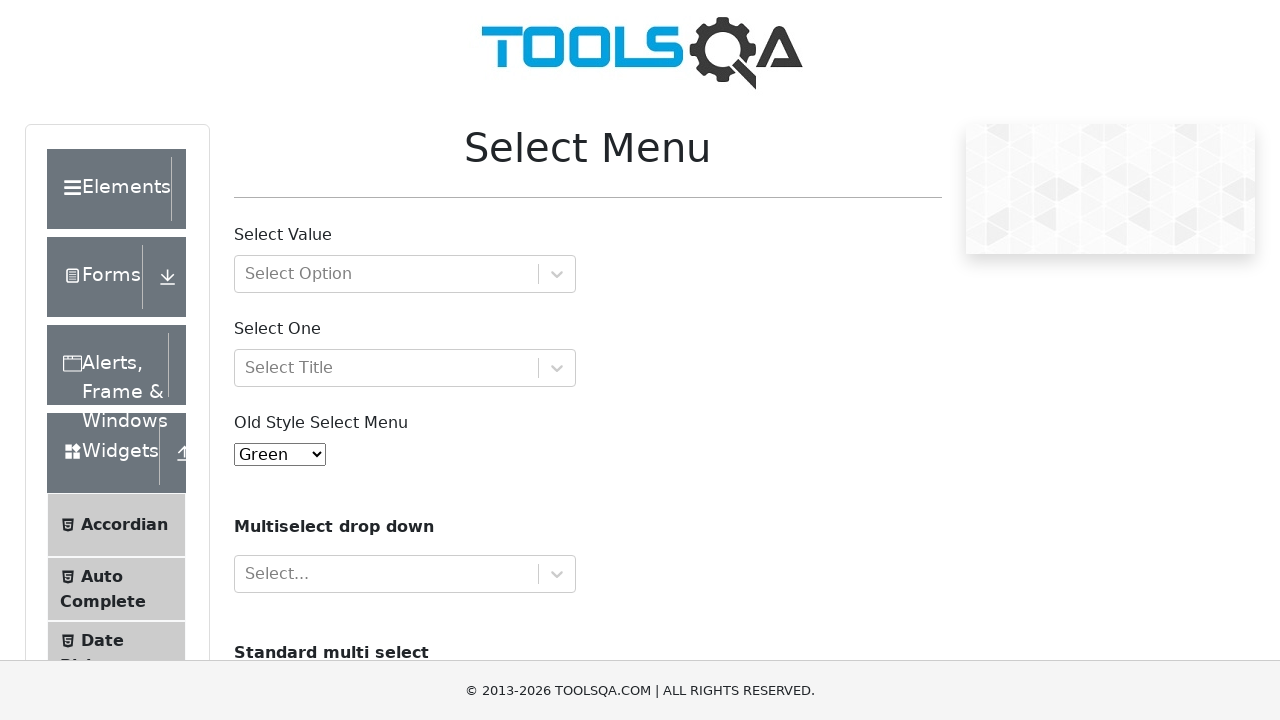

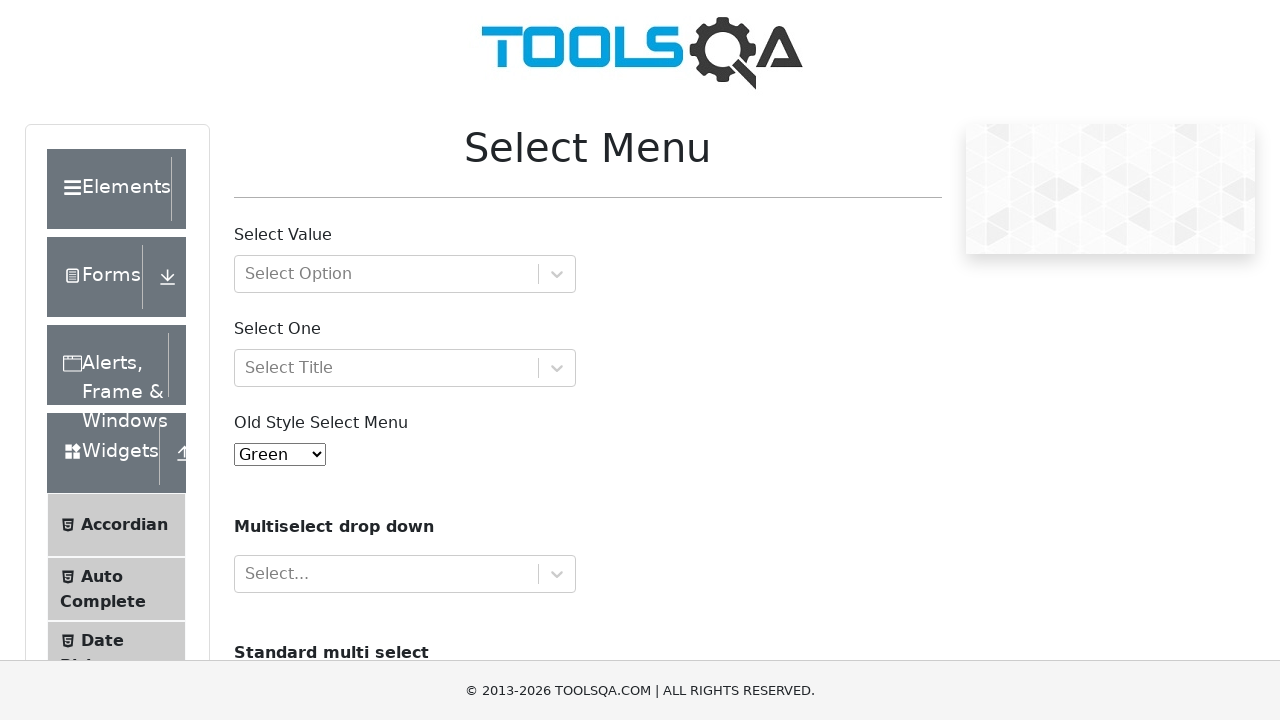